Clicks the seventeenth link to navigate to geolocation.html and verifies the page header

Starting URL: https://bonigarcia.dev/selenium-webdriver-java/

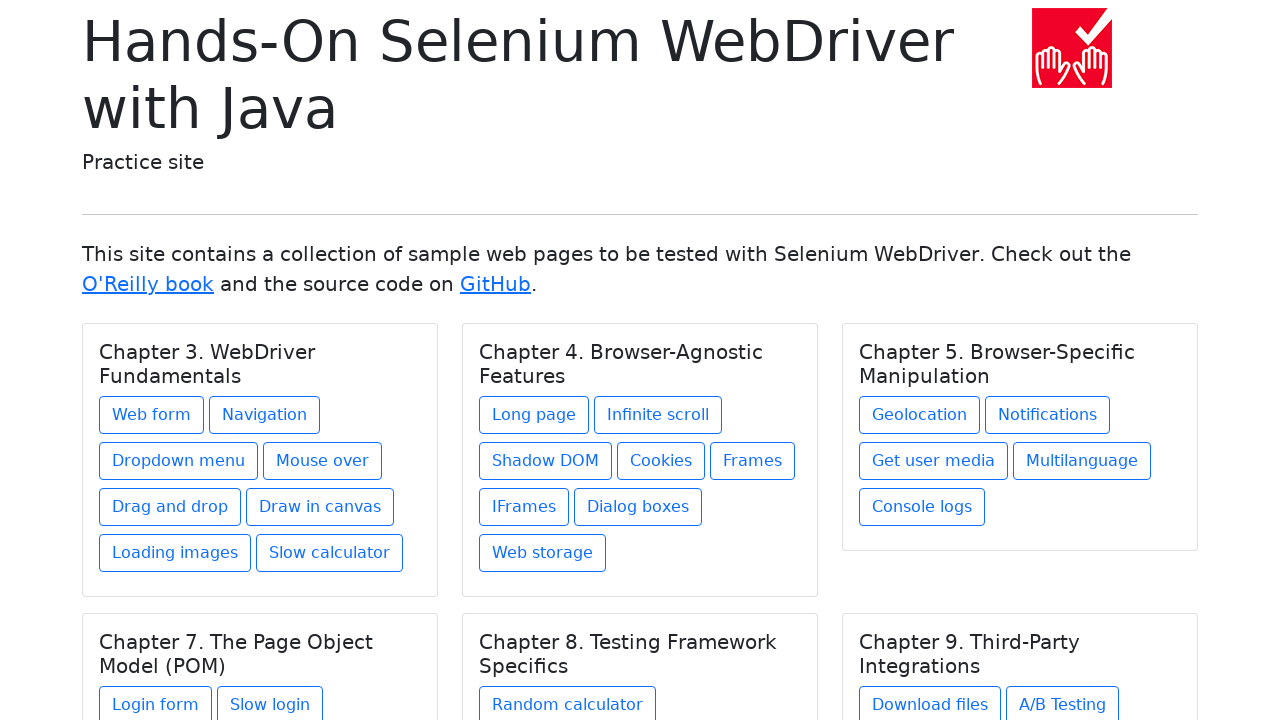

Clicked the seventeenth link to navigate to geolocation page at (920, 415) on (//a[@class='btn btn-outline-primary mb-2'])[17]
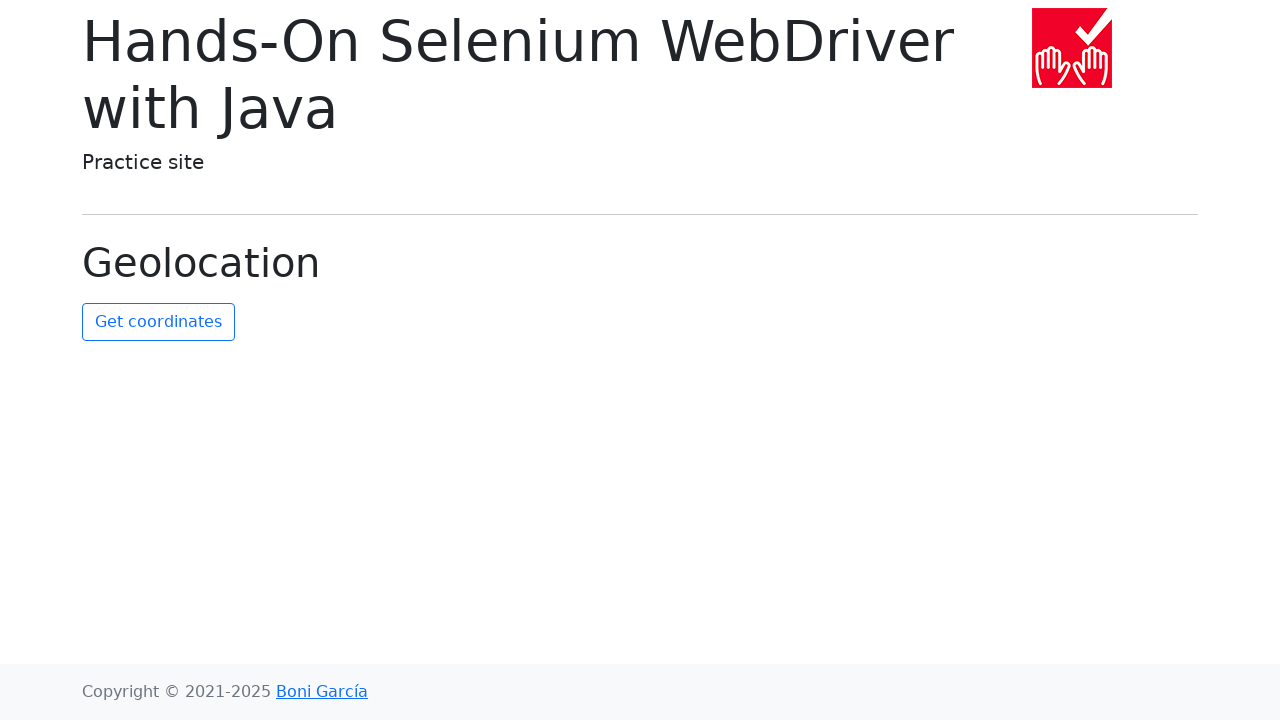

Page header loaded
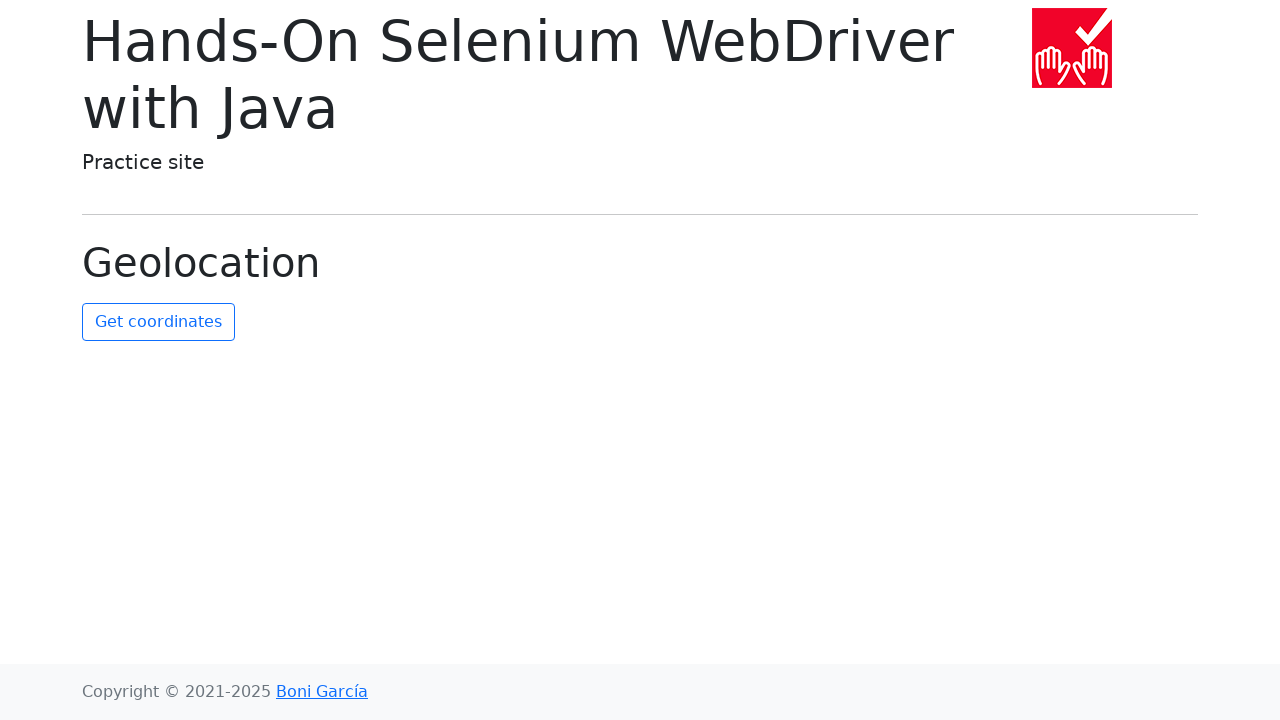

Verified URL contains 'geolocation.html'
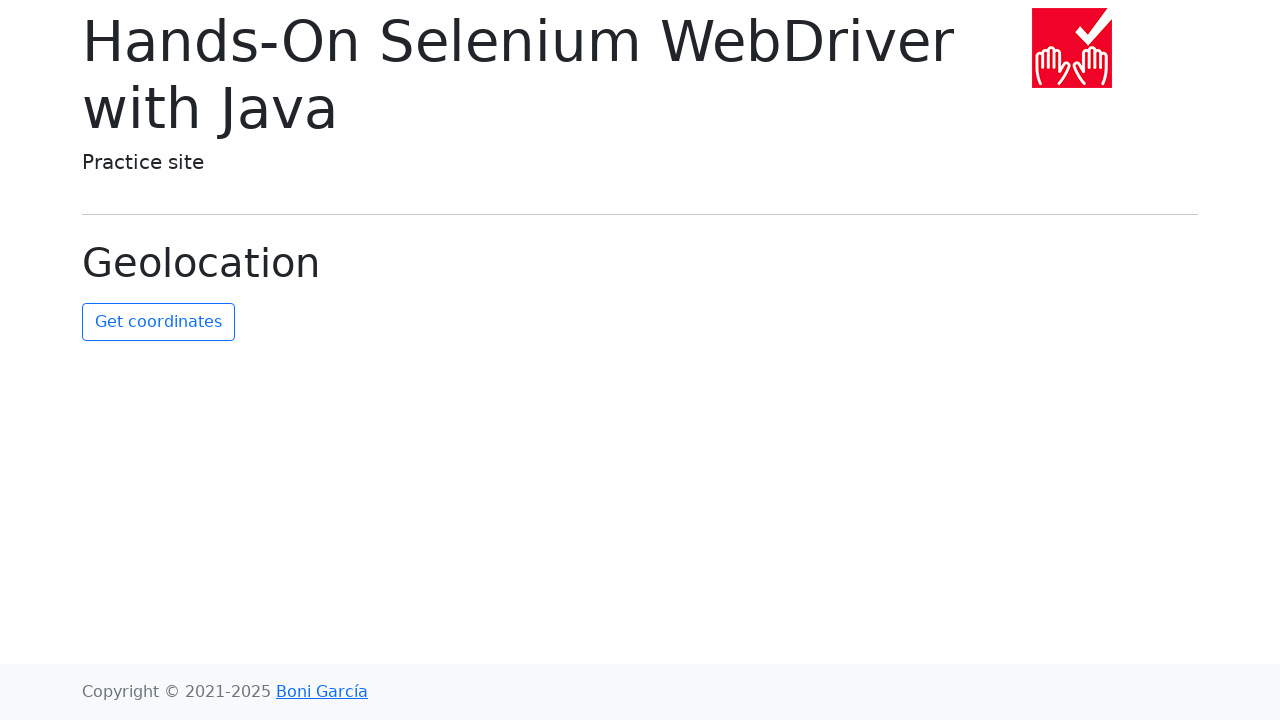

Verified page header text is 'Geolocation'
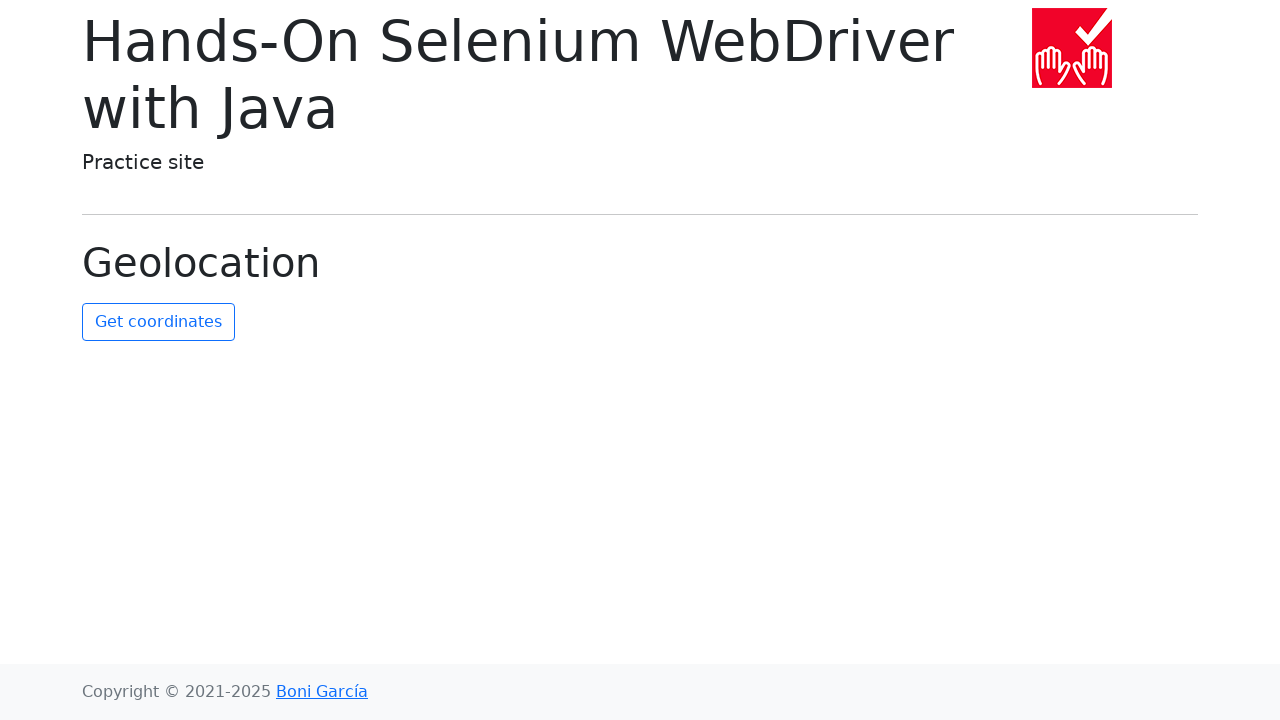

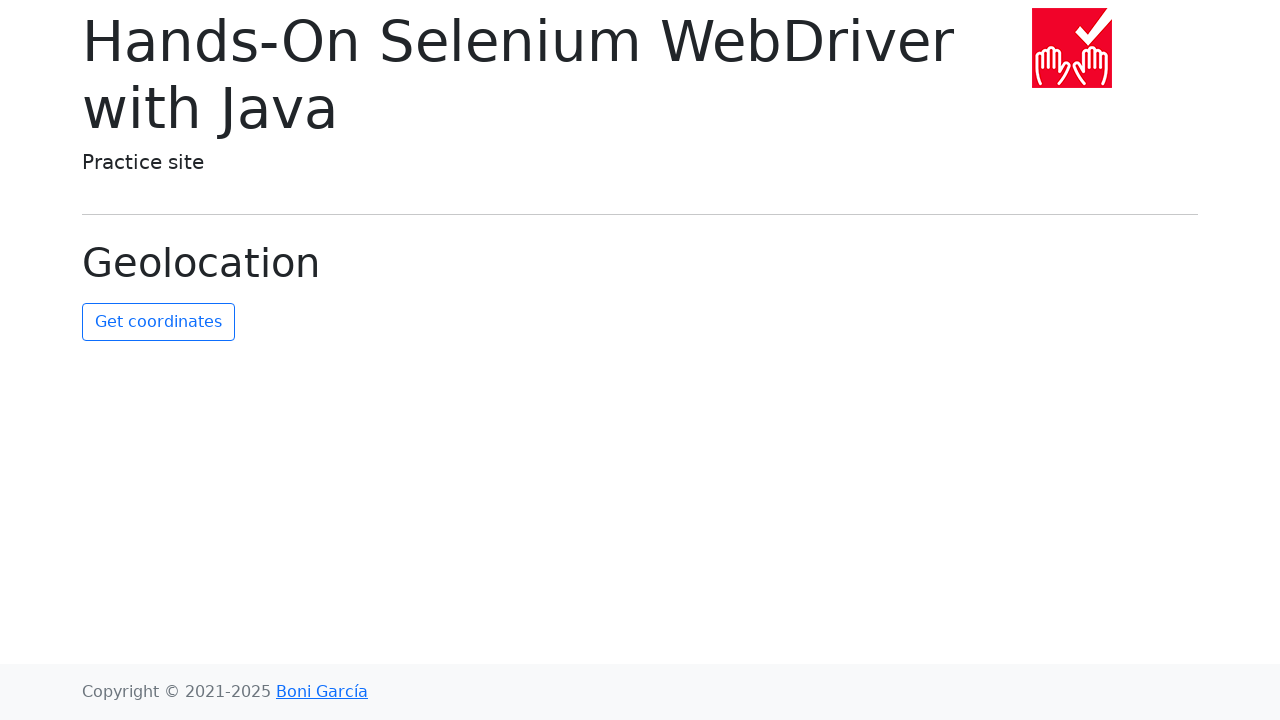